Navigates to iLovePDF's JPG to PDF converter page and clicks the file picker button to initiate a file upload process.

Starting URL: https://www.ilovepdf.com/jpg_to_pdf

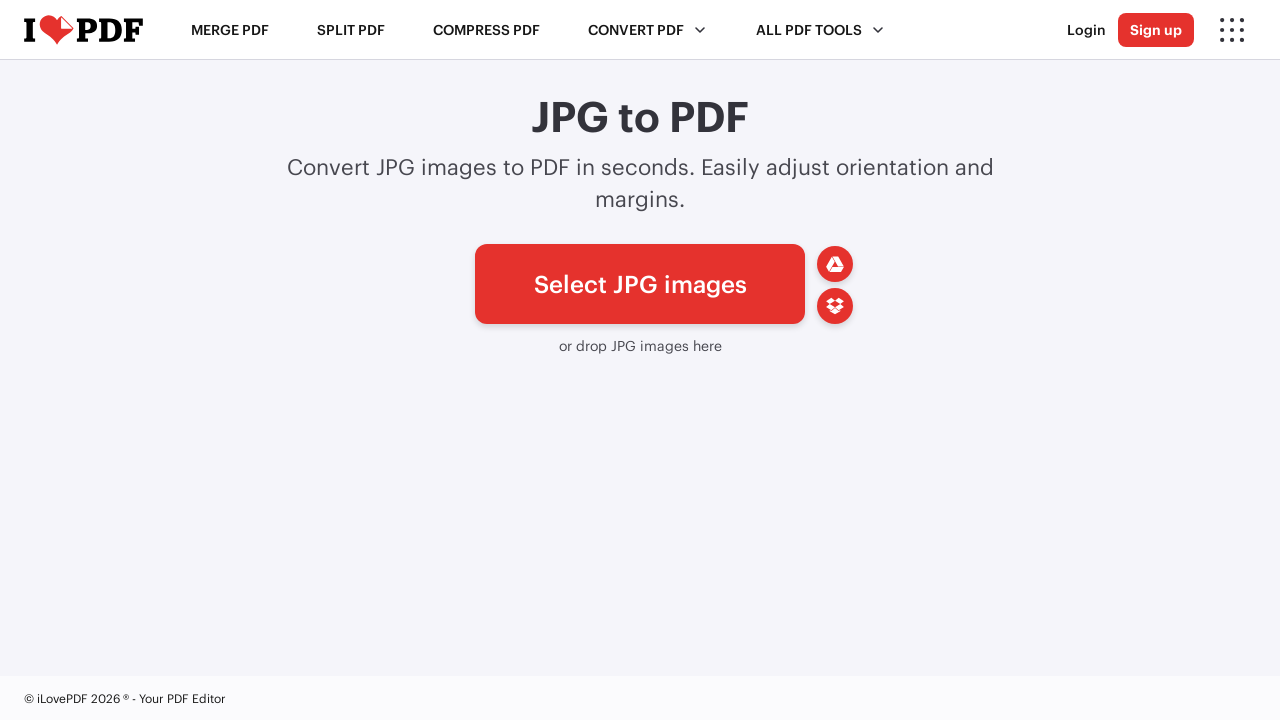

Navigated to iLovePDF JPG to PDF converter page
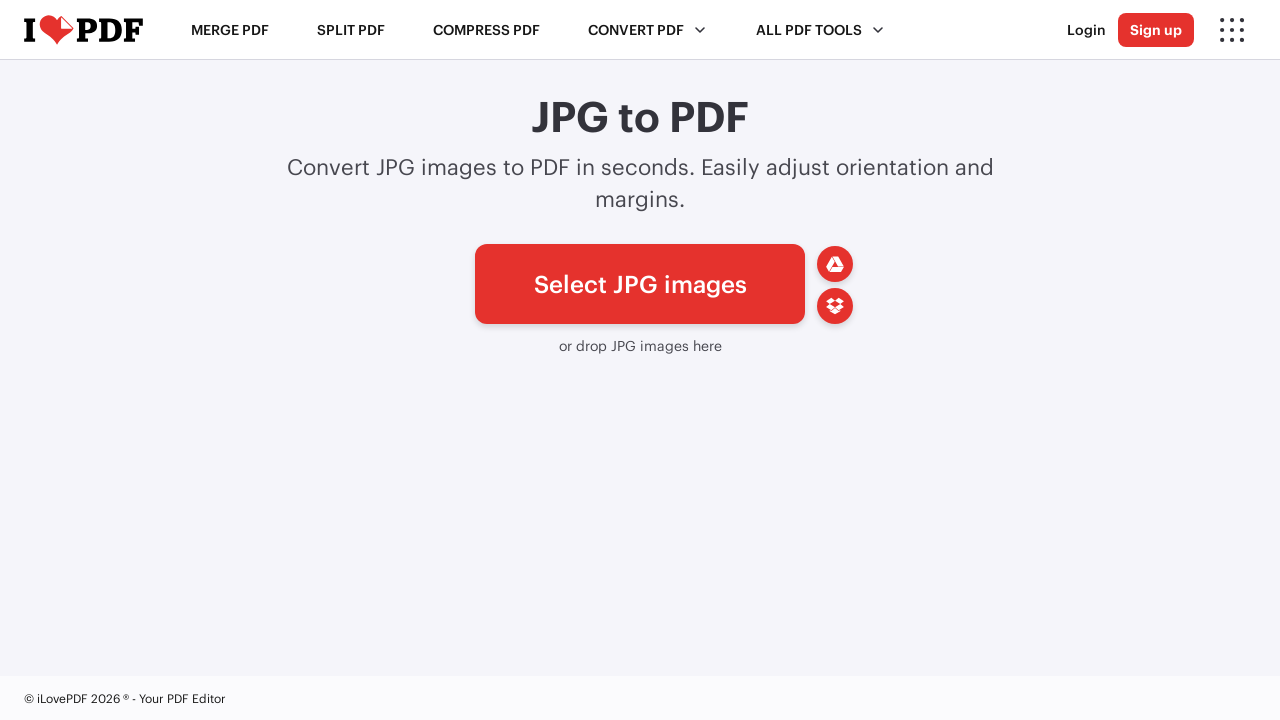

Clicked file picker button to initiate file upload process at (640, 284) on #pickfiles
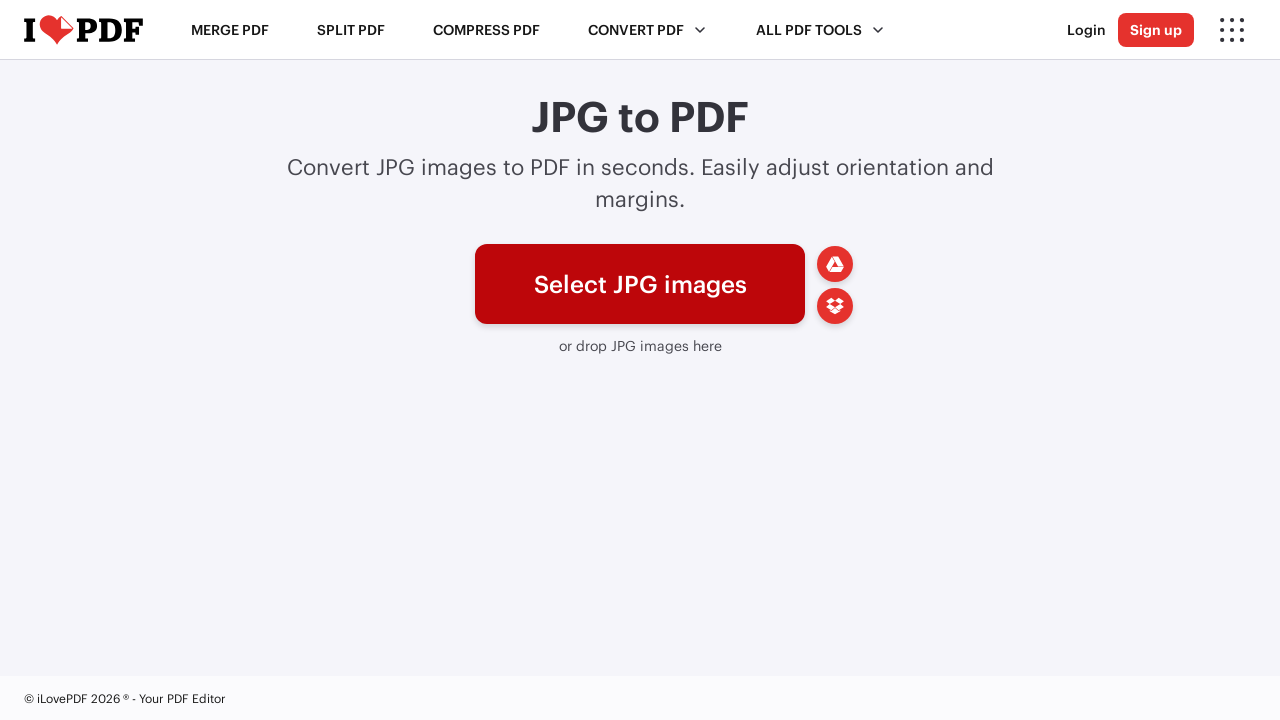

Waited for page to respond to file picker click
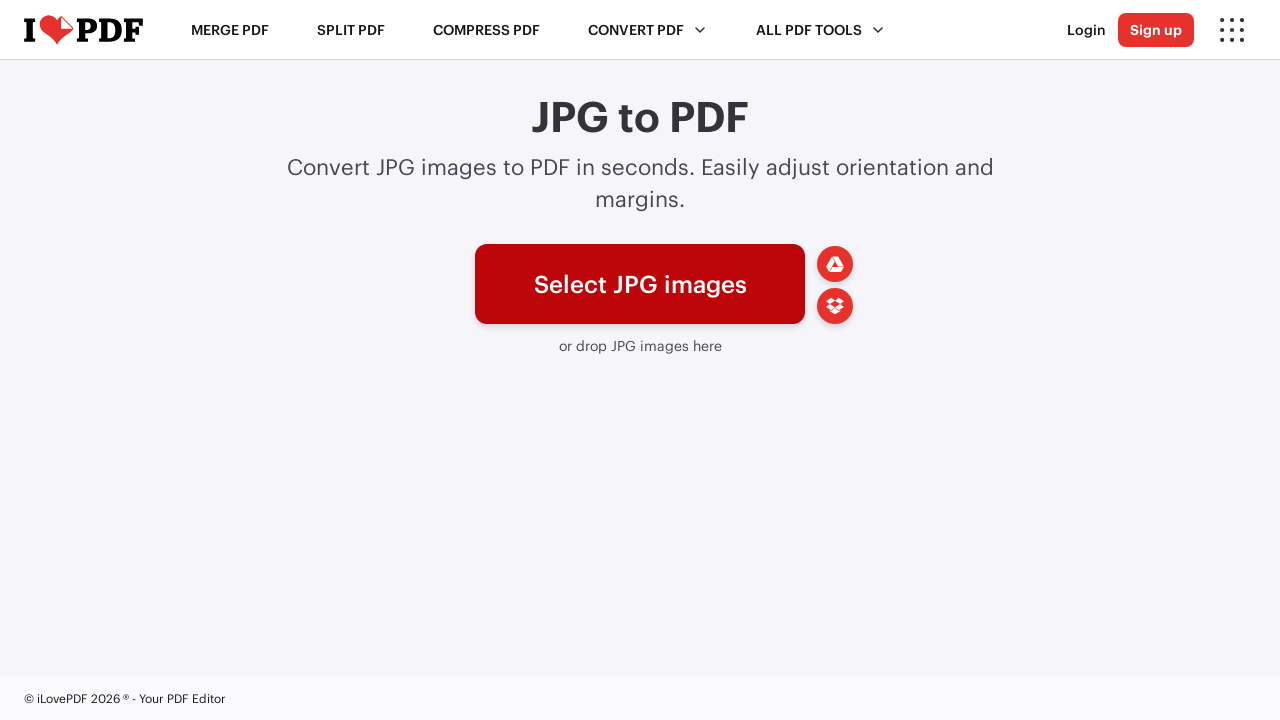

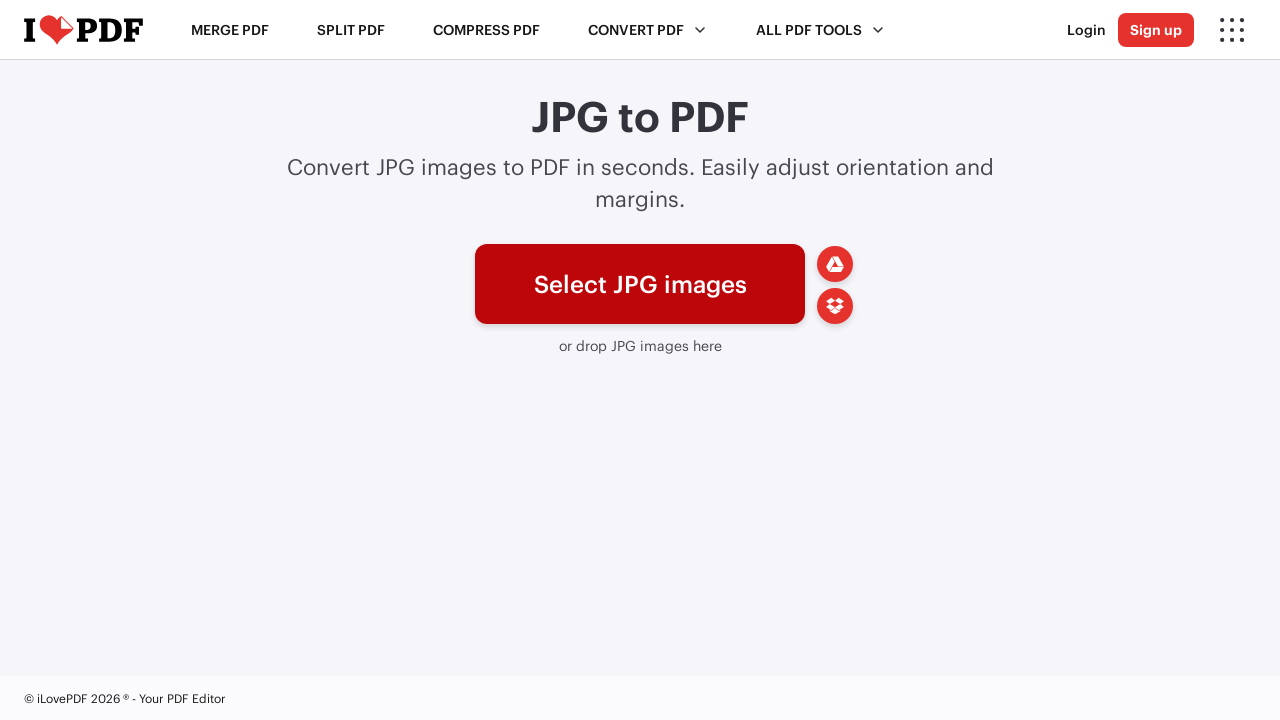